Navigates to a page, clicks a link identified by a calculated mathematical value, then fills out a form with name, last name, city, and country fields and submits it.

Starting URL: http://suninjuly.github.io/find_link_text

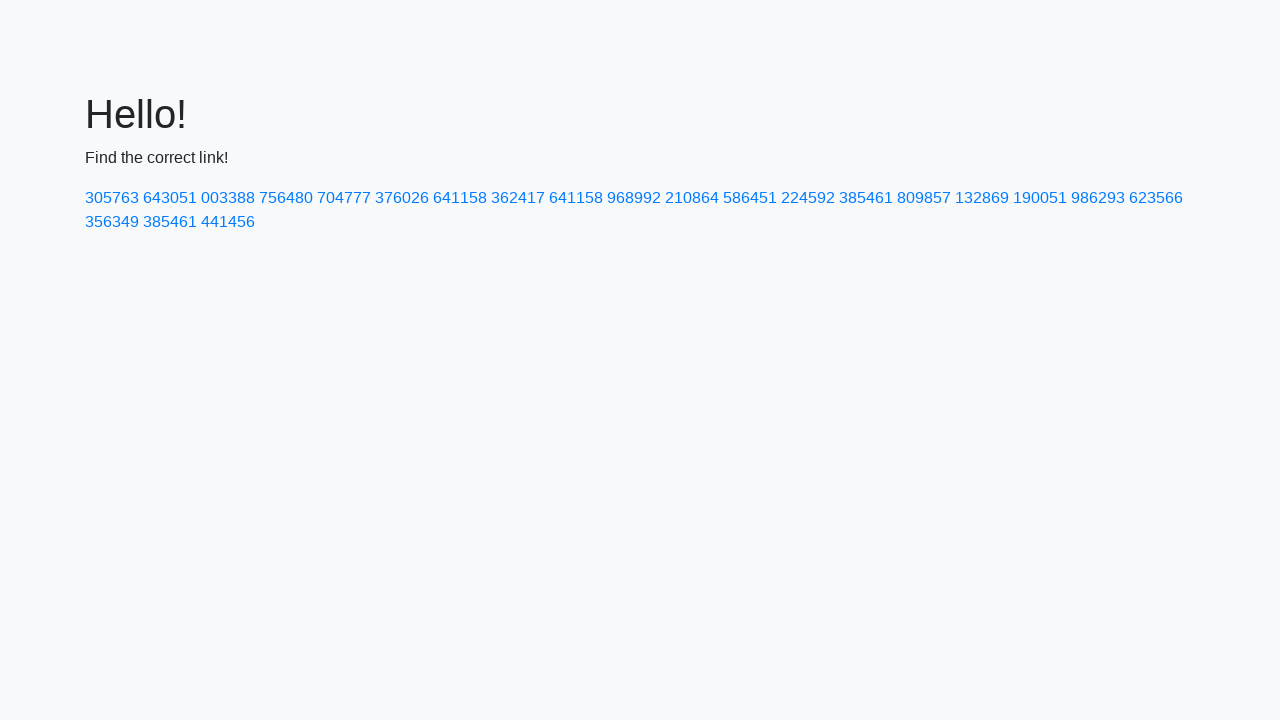

Clicked link with calculated text value (ceil(pi^e * 10000)) at (808, 198) on text=224592
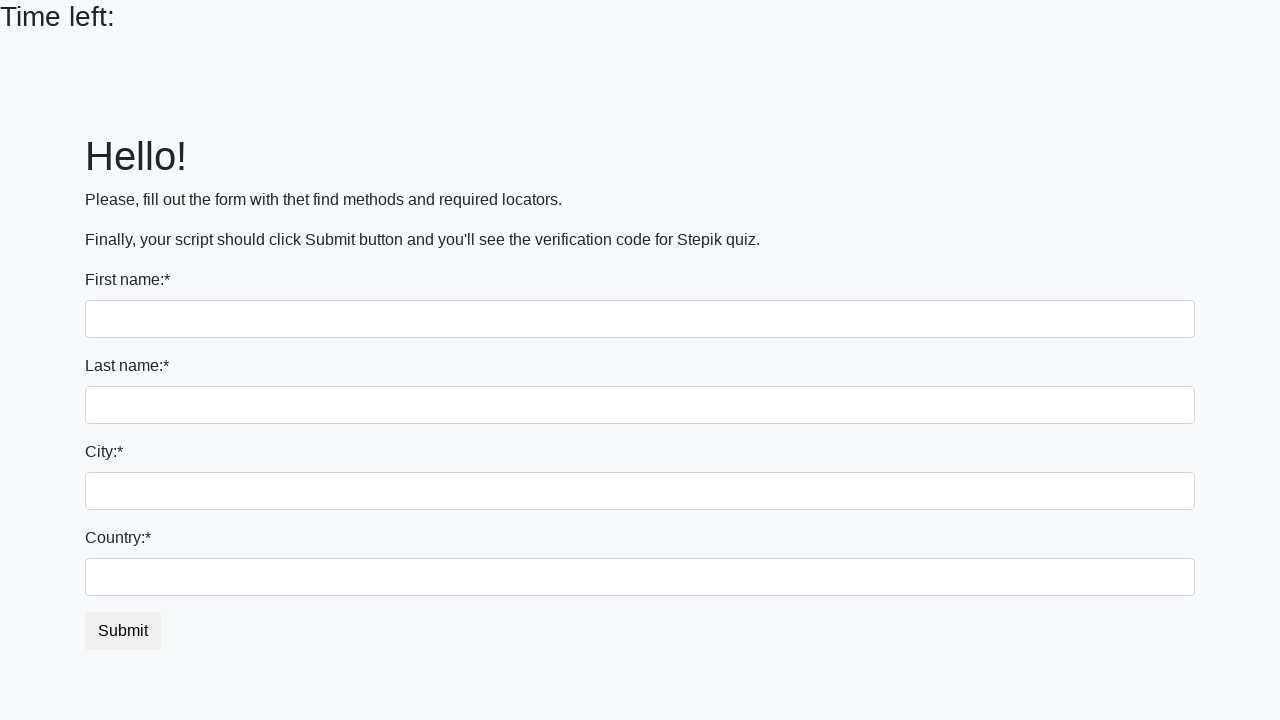

Filled first name field with 'Ivan' on input
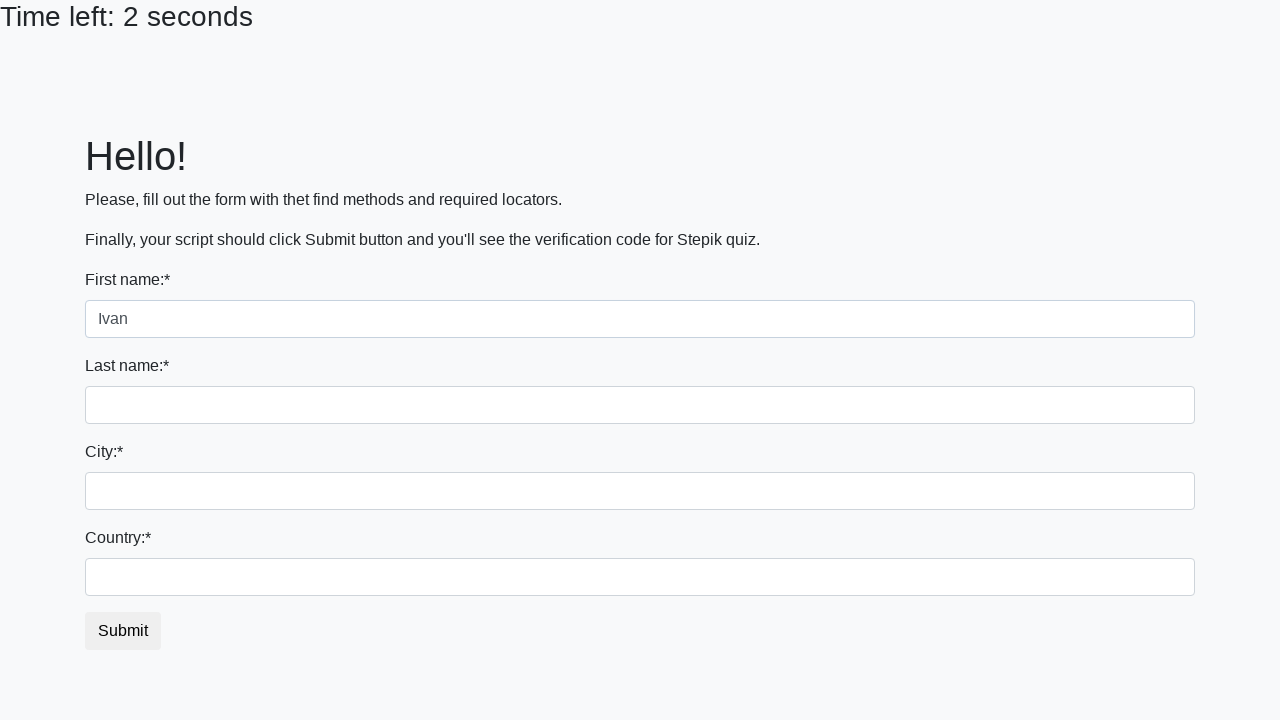

Filled last name field with 'Petrov' on input[name='last_name']
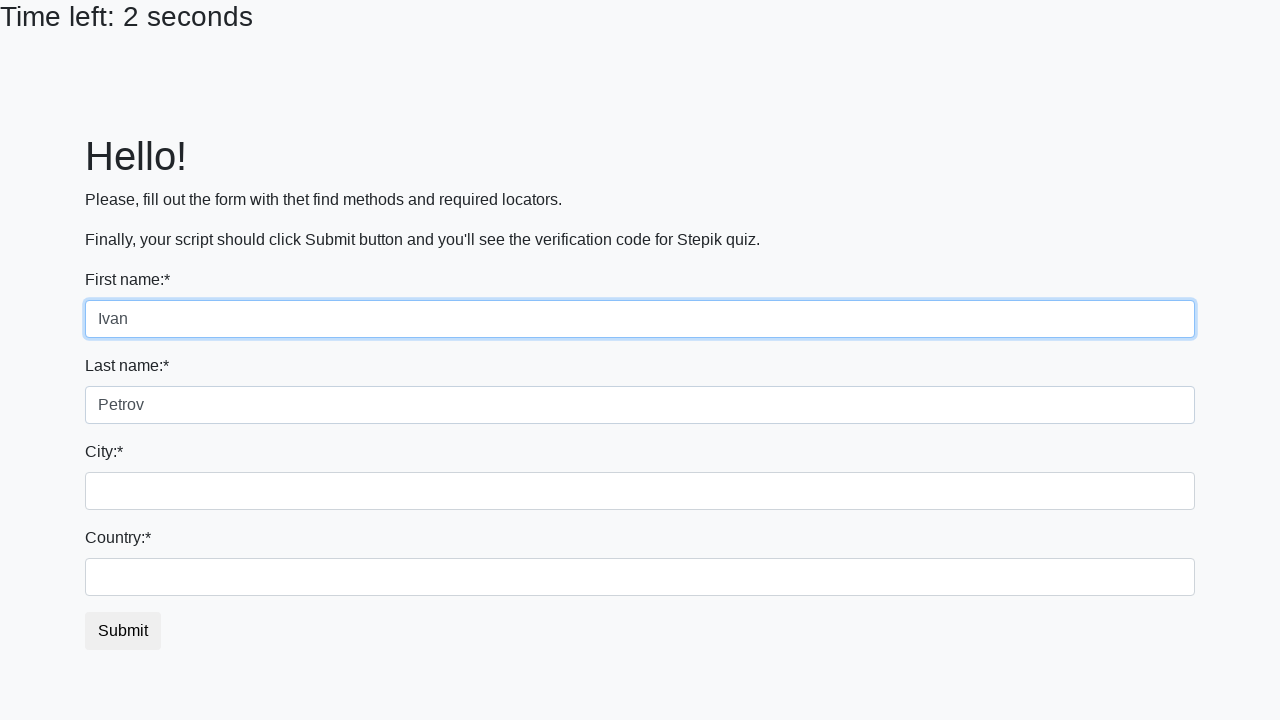

Filled city field with 'Smolensk' on .city
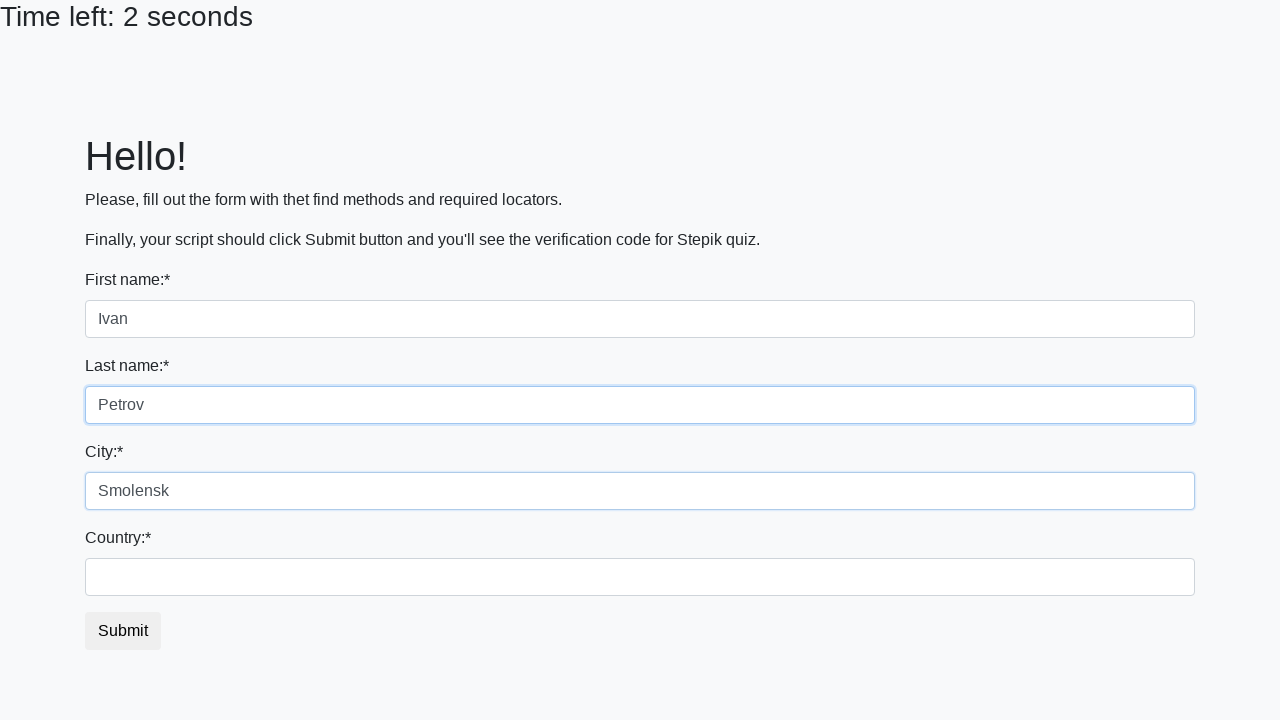

Filled country field with 'Russia' on #country
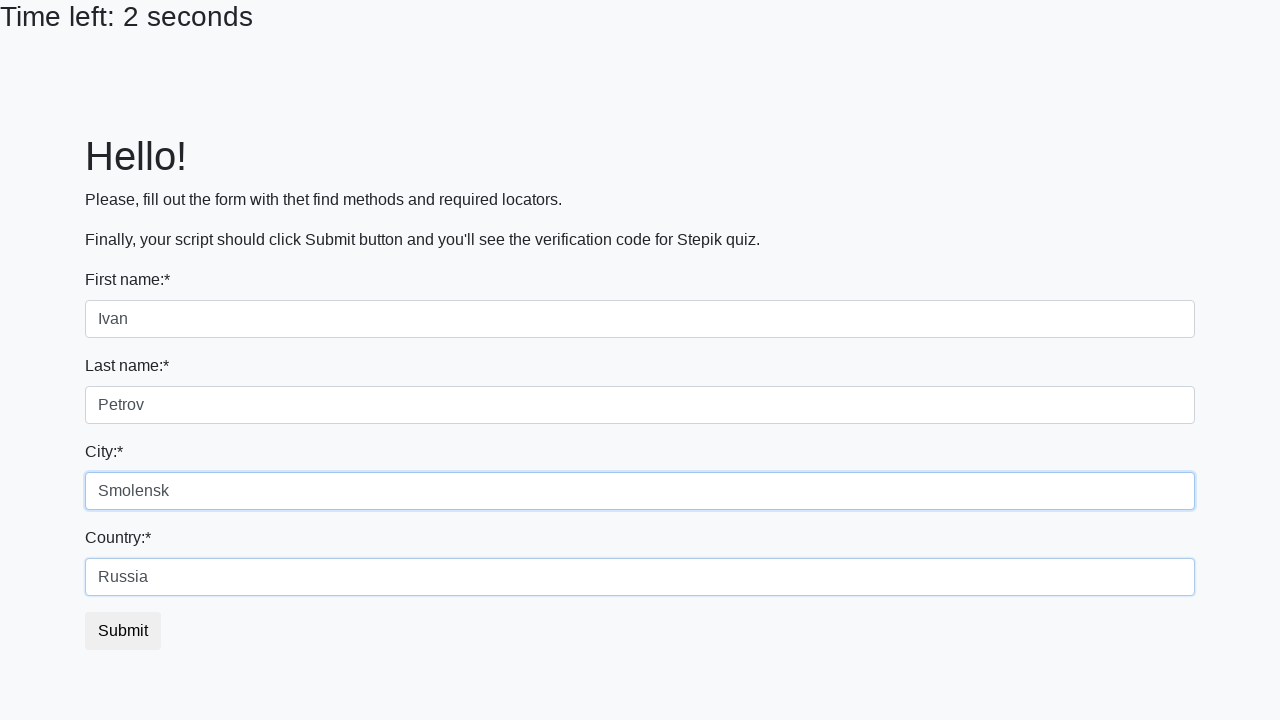

Clicked submit button to submit form at (123, 631) on button.btn
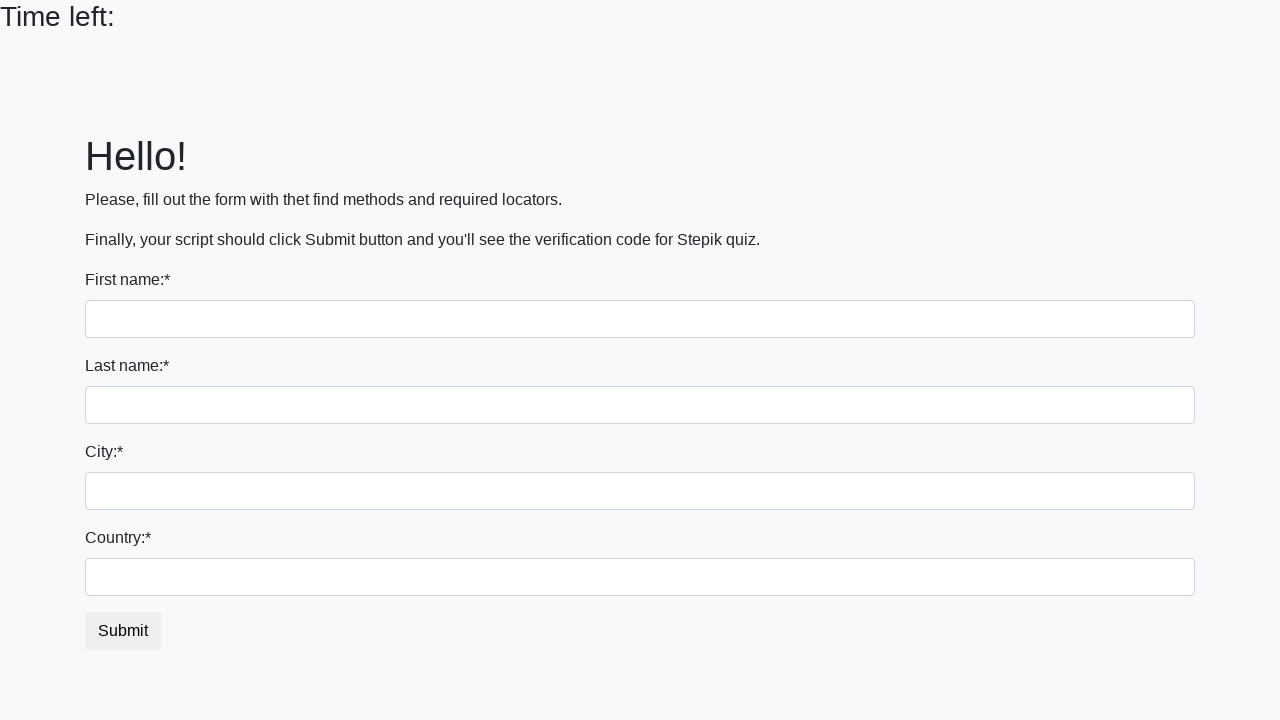

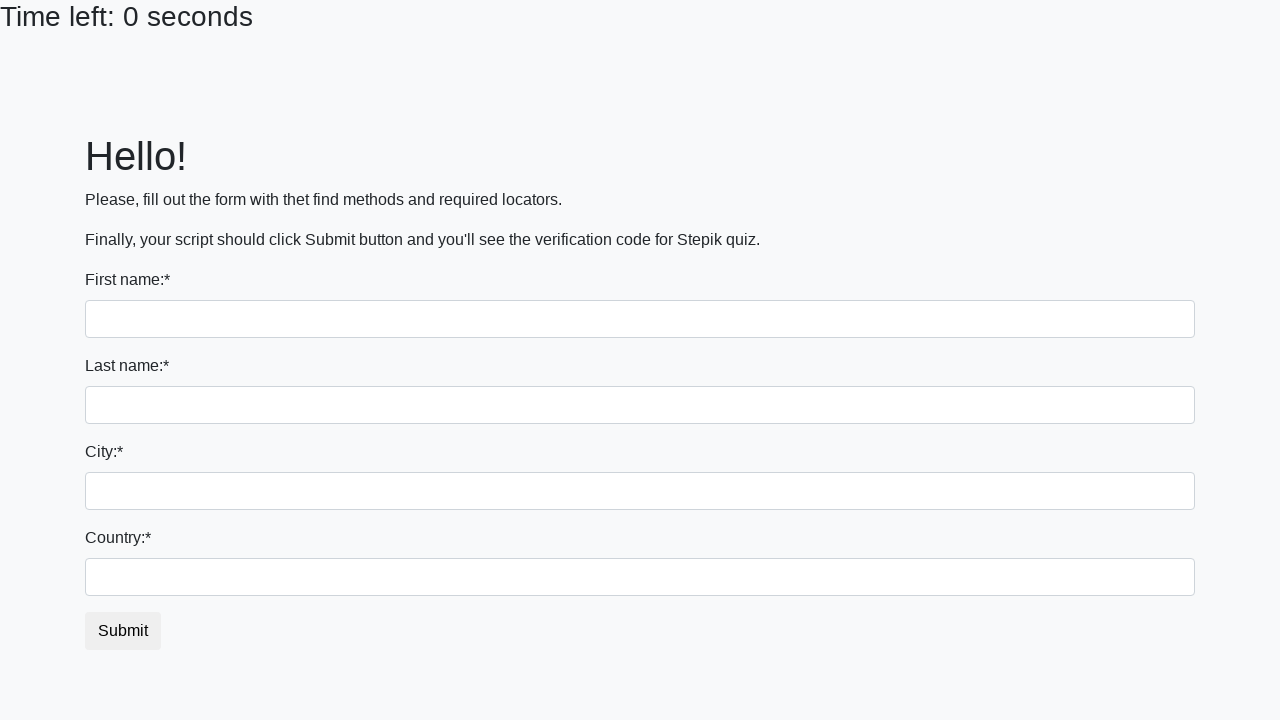